Searches for fiction books on Open Library and verifies that Preview links are displayed in the search results, then clicks on a Preview link.

Starting URL: https://openlibrary.org/search?q=fiction

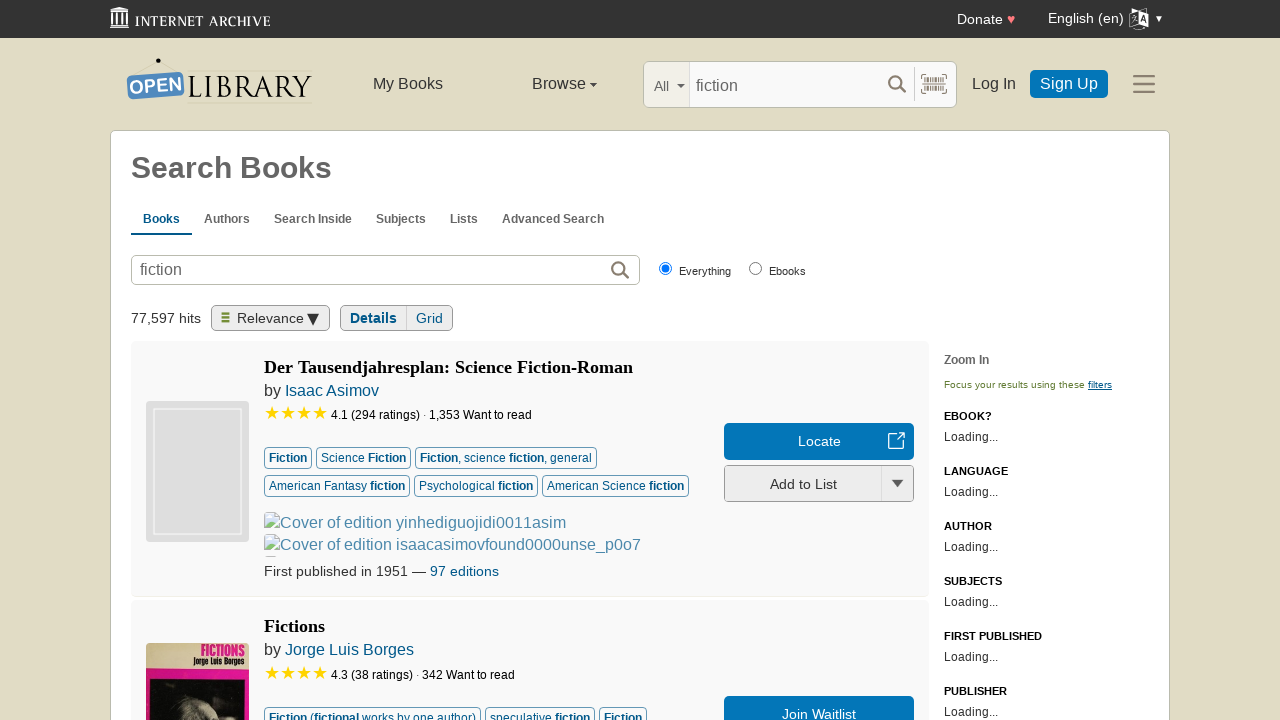

Search results loaded on Open Library fiction search
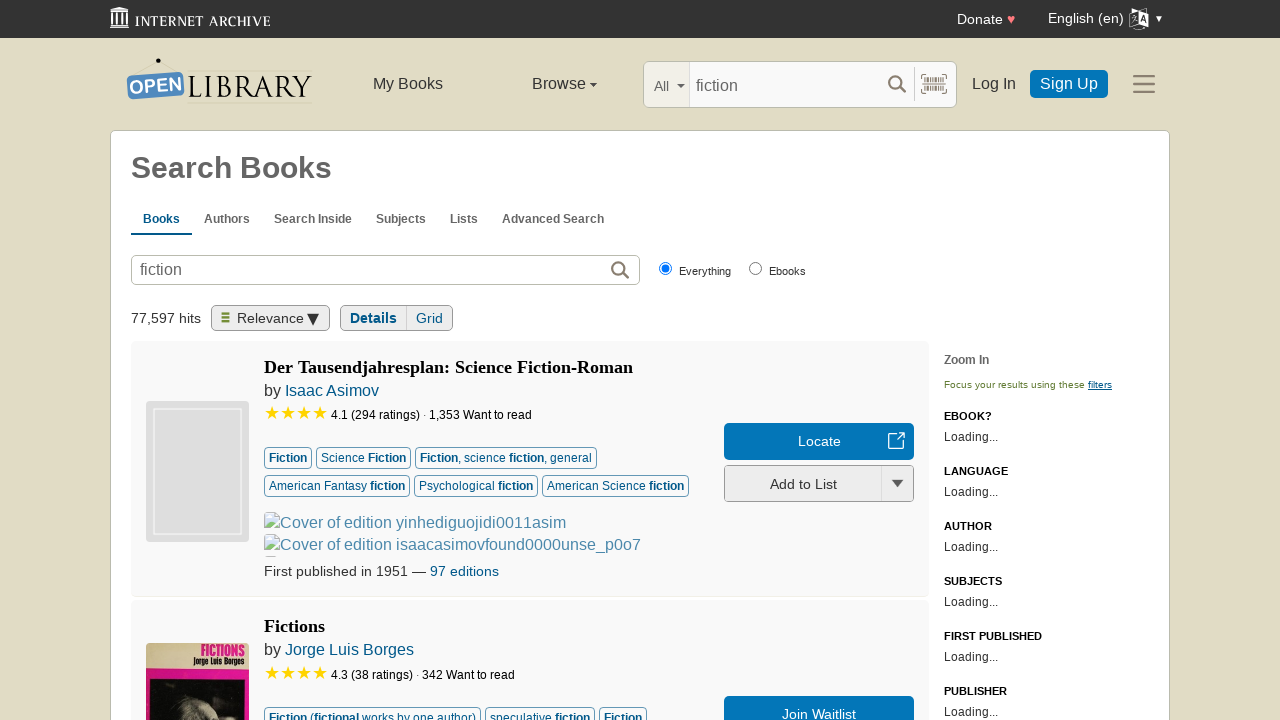

Located the first Preview link in search results
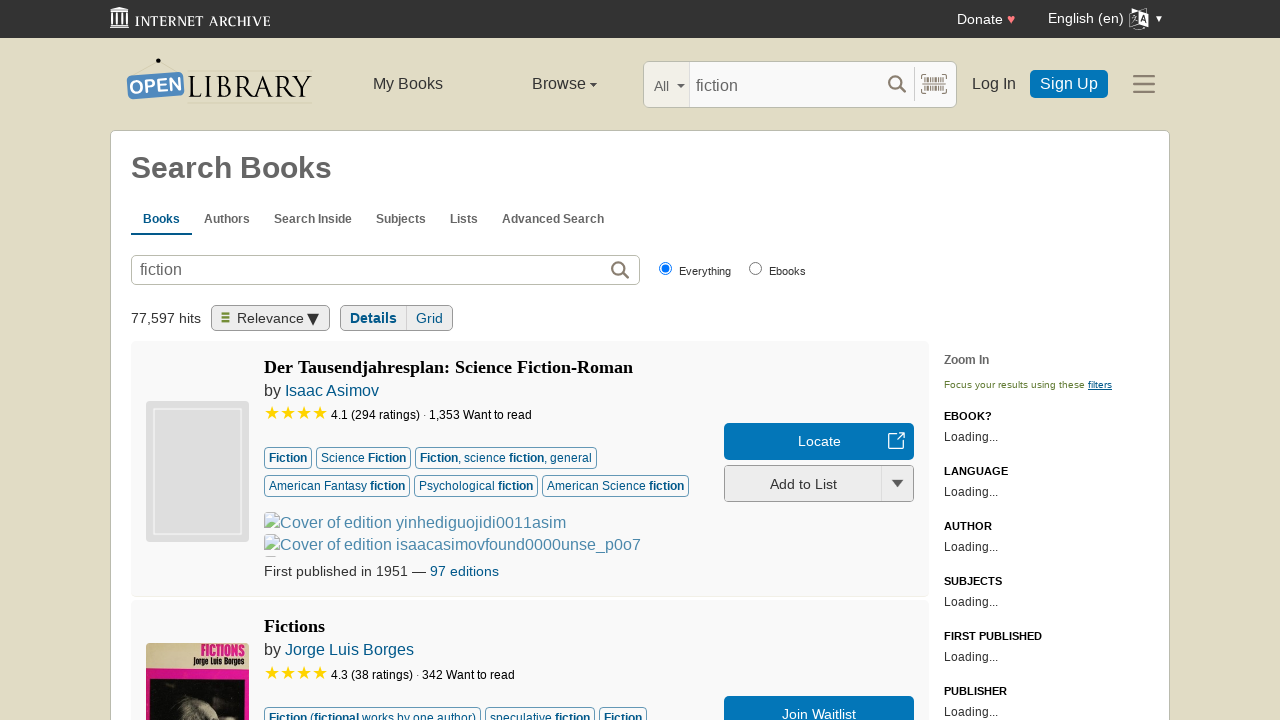

Preview link became visible and ready to interact
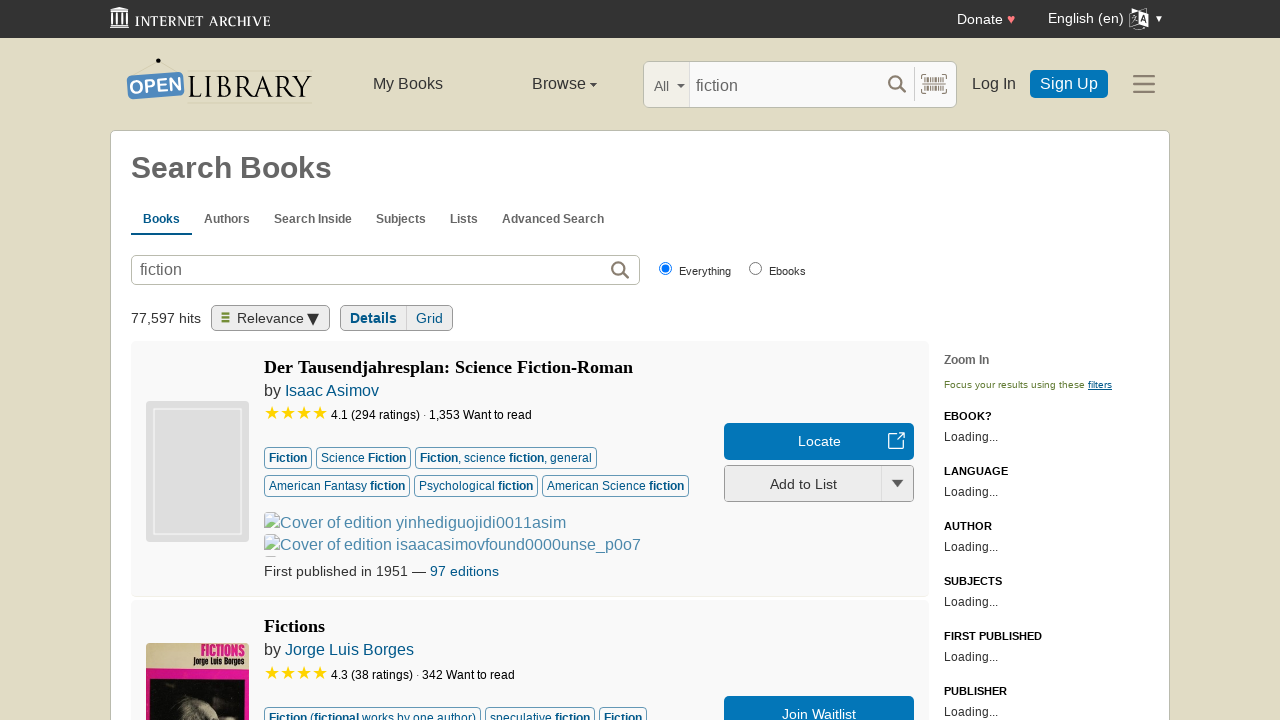

Clicked on the Preview link to open book preview at (197, 360) on a >> internal:has-text="Preview"i >> nth=0
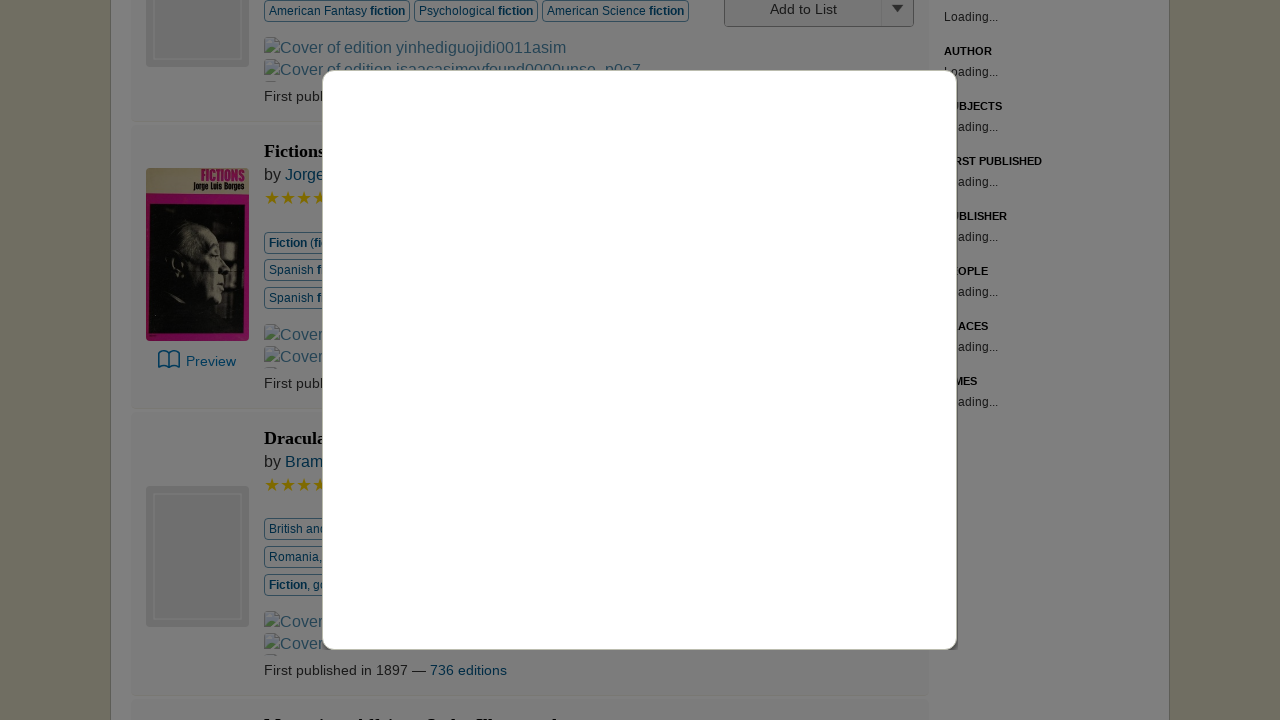

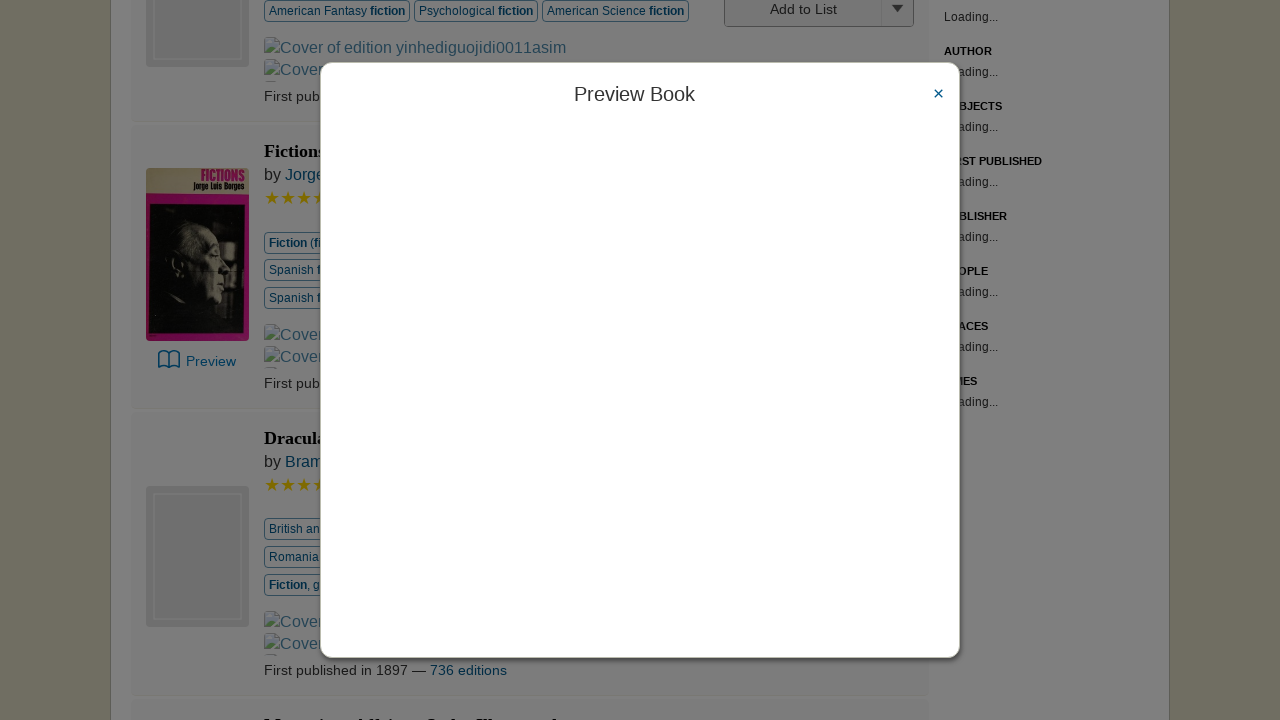